Tests alert message validation when city field is left empty

Starting URL: http://automationbykrishna.com

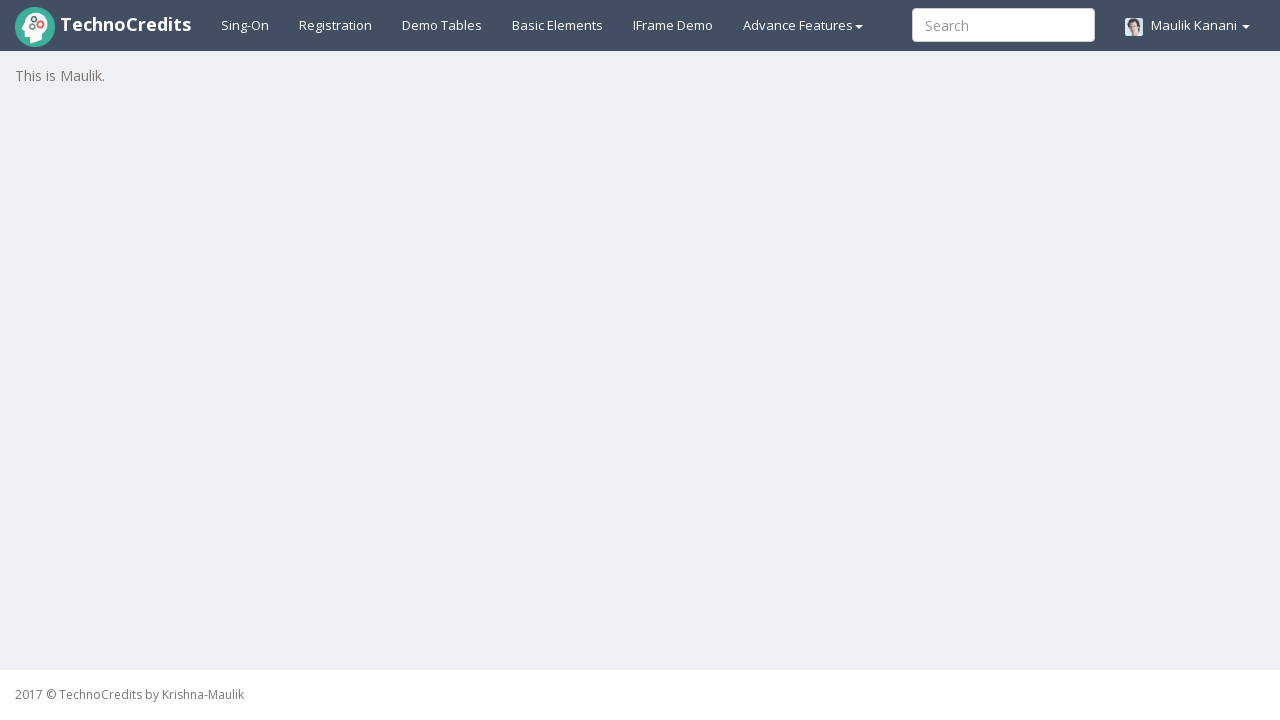

Clicked on registration link at (336, 25) on xpath=//a[@id = 'registration2']
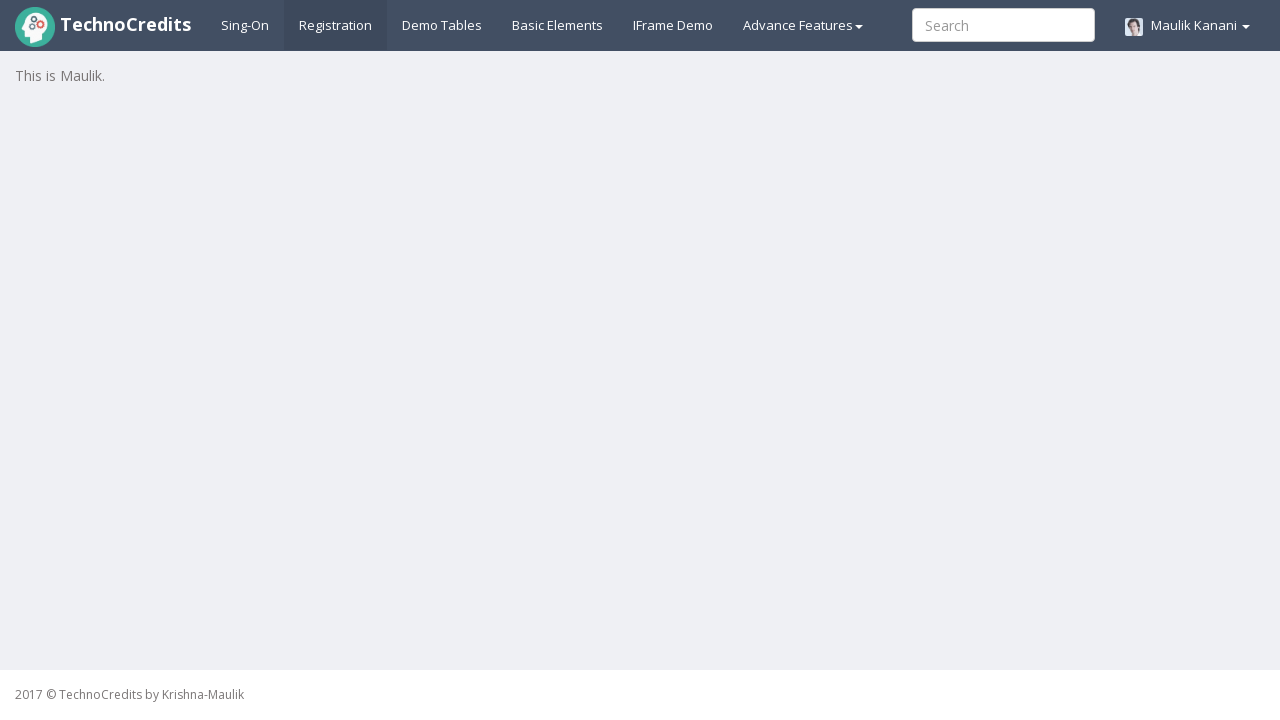

Registration form loaded and full name field is visible
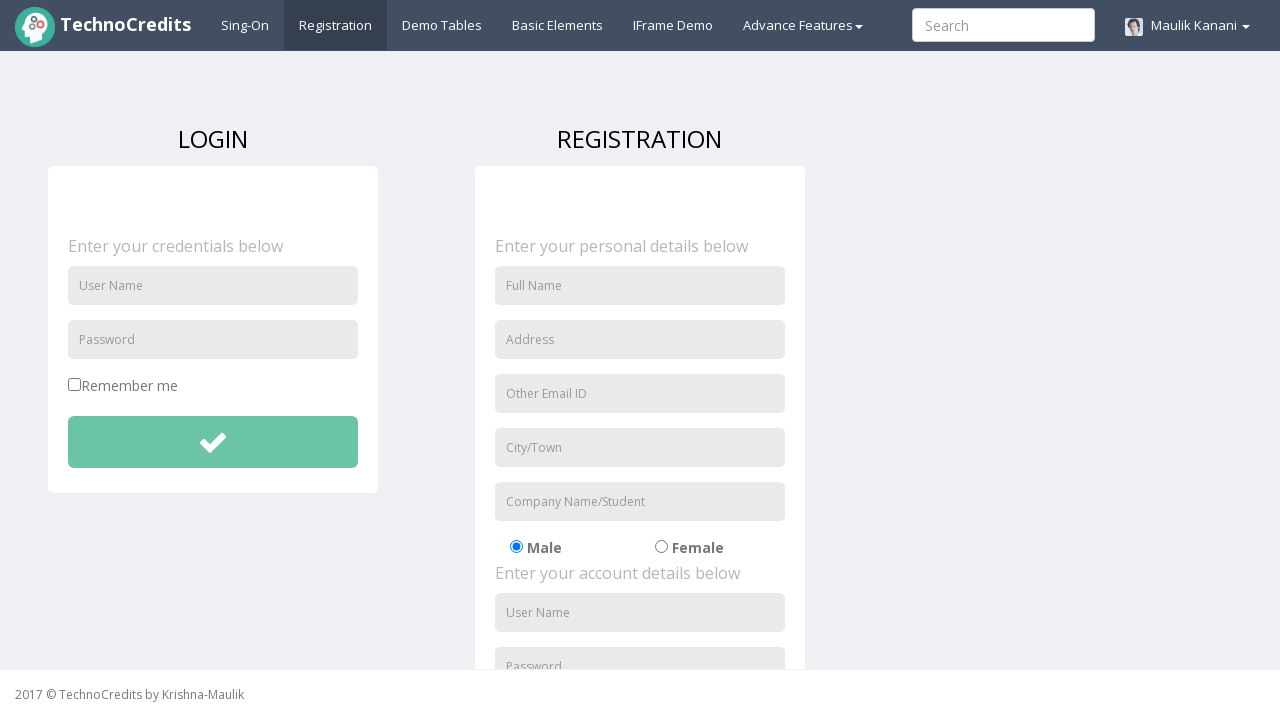

Filled full name field with 'Ashwini Balki' on //input[@id = 'fullName']
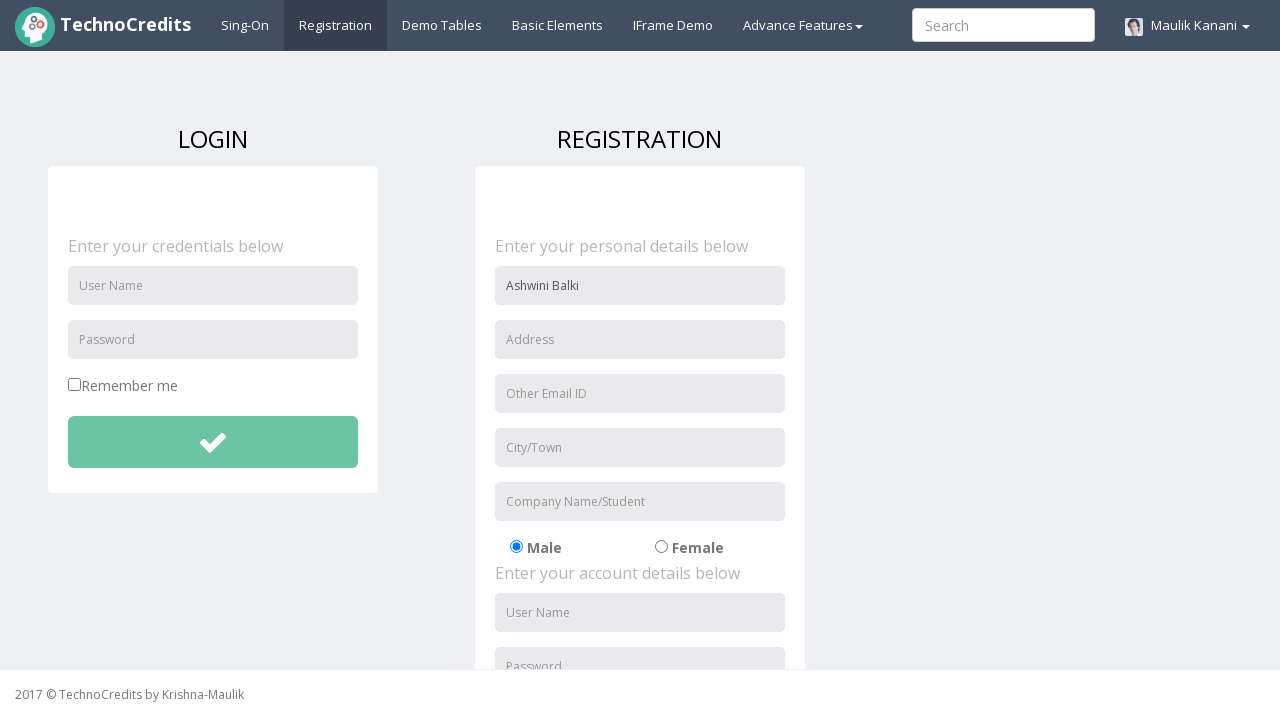

Filled address field with 'Suyog Nagar, Nagpur' on //input[@id = 'address']
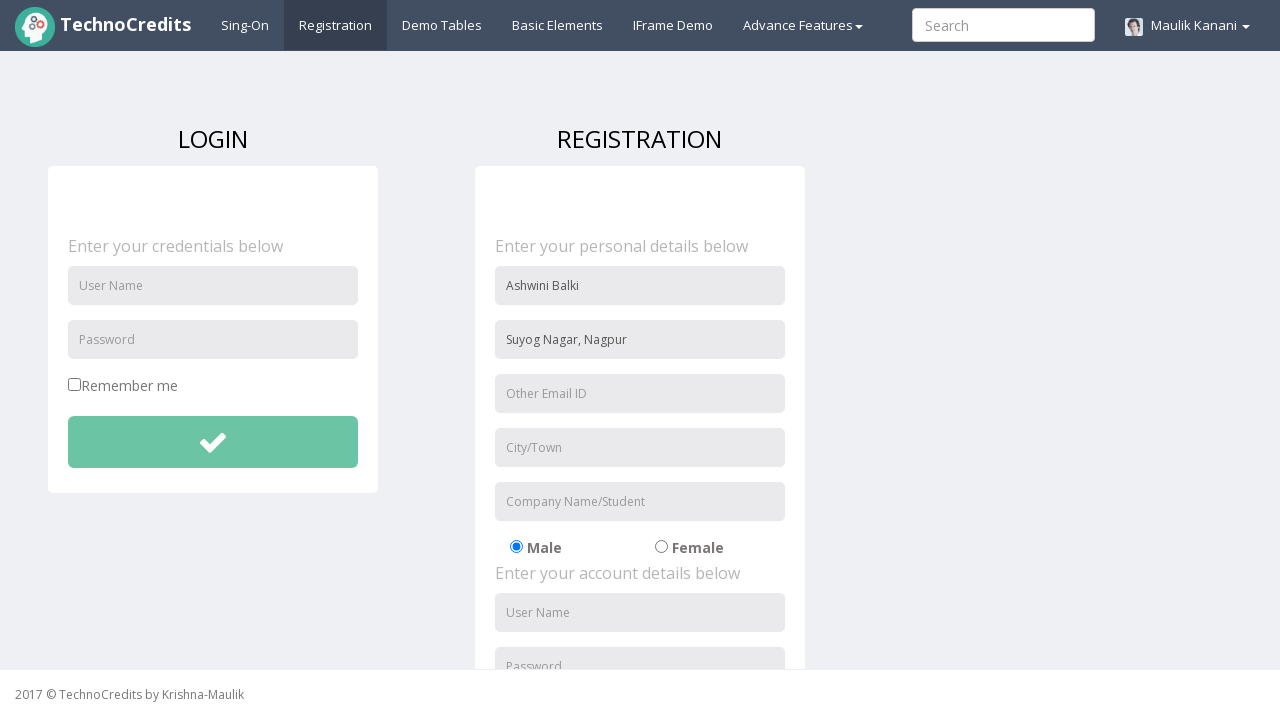

Filled email field with 'ashwinibodhe13@gmail.com' on //input[@id = 'useremail']
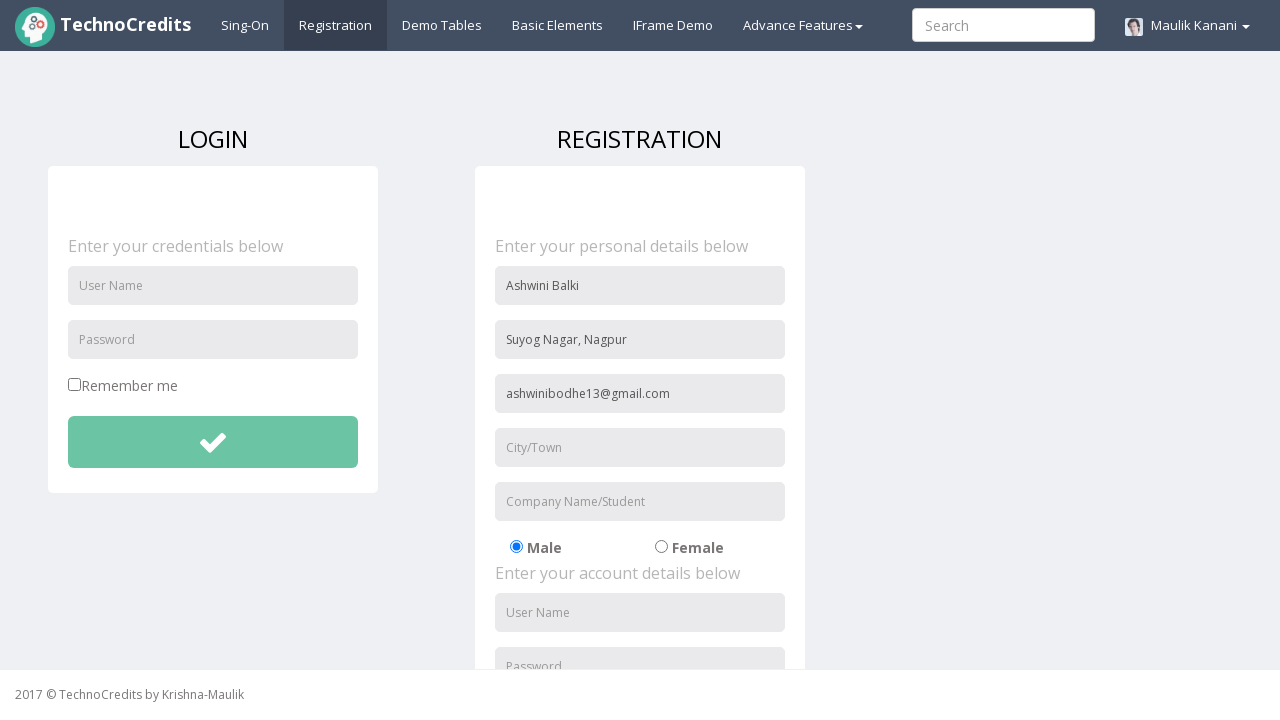

Filled organization field with 'Techno' on //input[@id = 'organization']
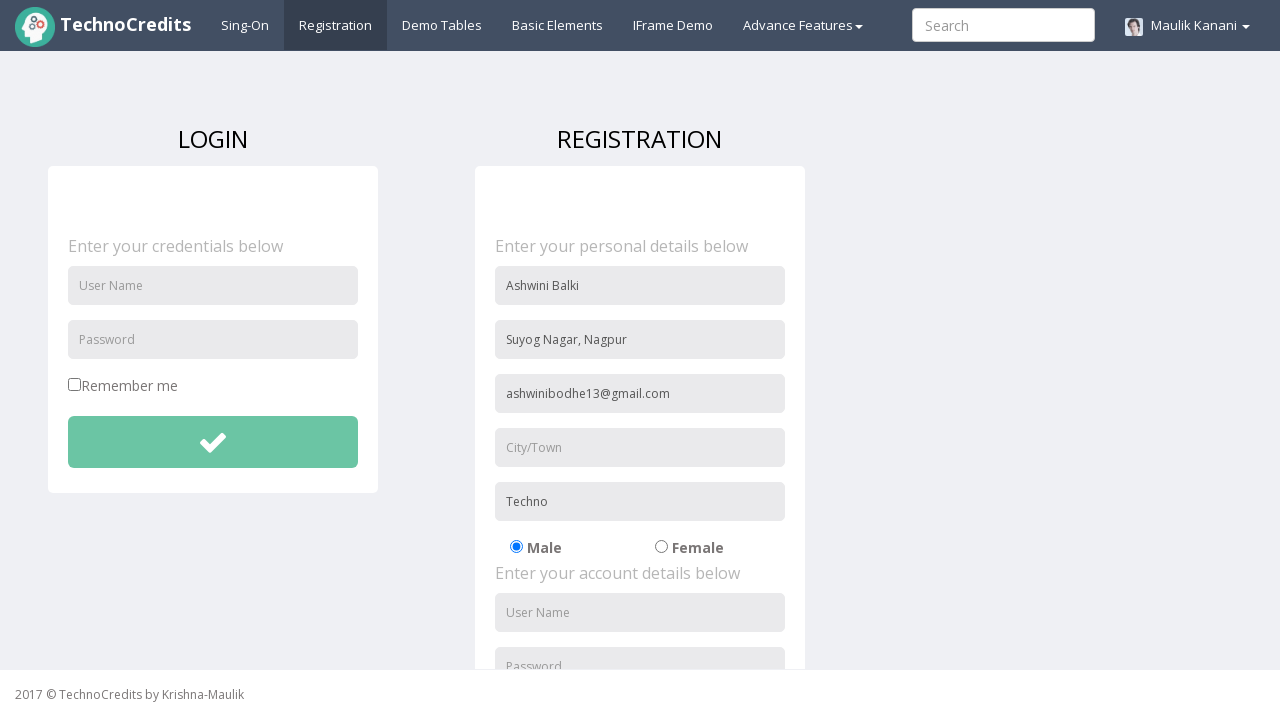

Selected radio button option 02 at (661, 547) on xpath=//input[@id = 'radio-02']
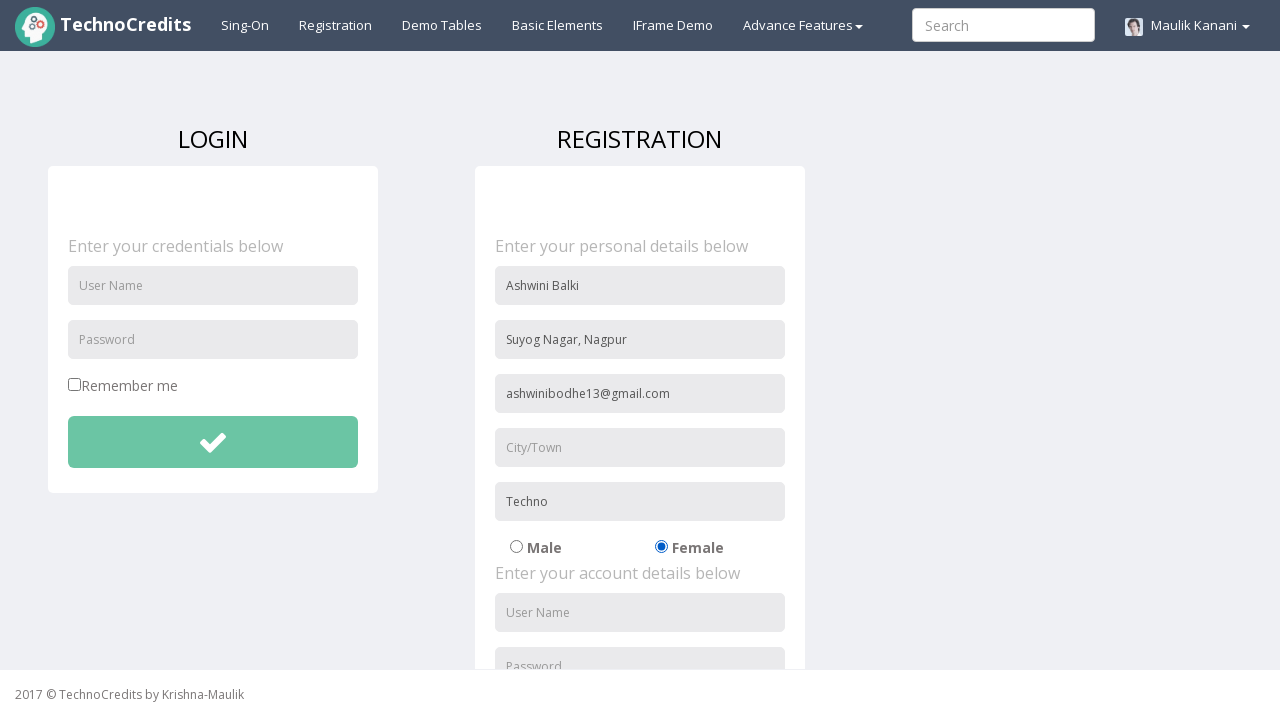

Filled username field with 'Ashwini' on //input[@id = 'usernameReg']
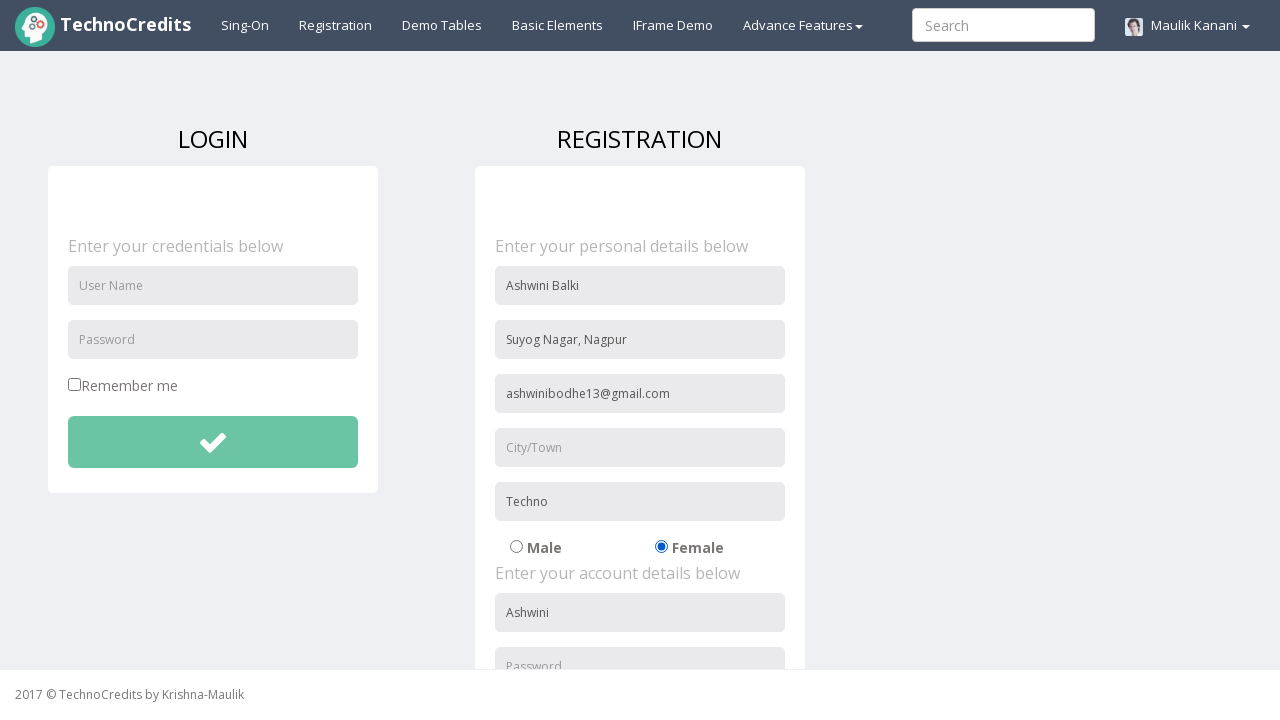

Scrolled down by 500 pixels to view password fields
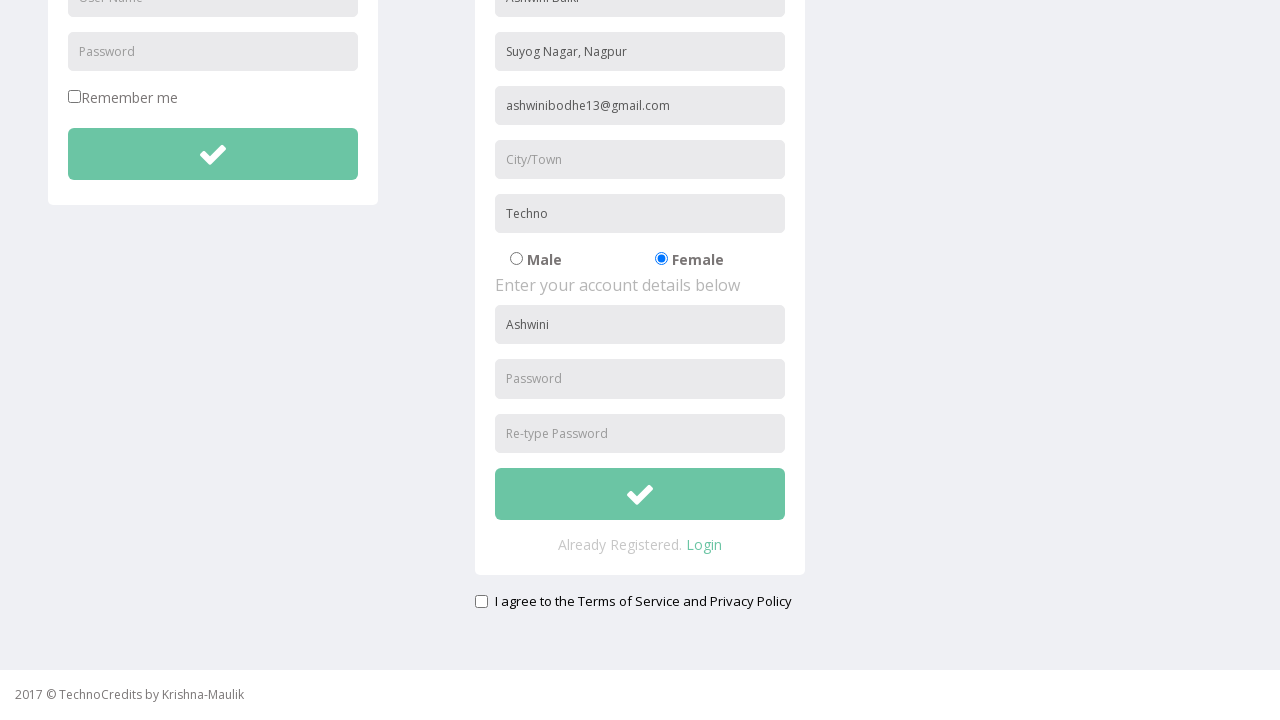

Filled password field with 'Ashwini@123' on //input[@id = 'passwordReg']
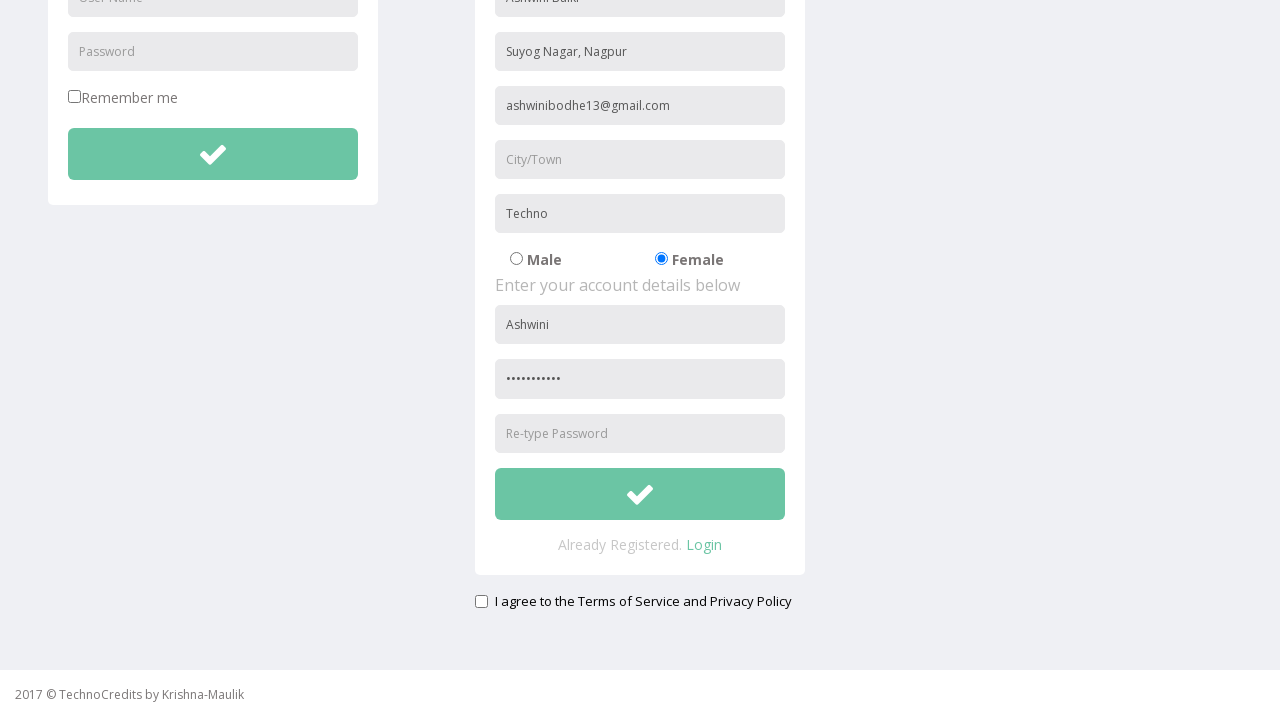

Filled confirm password field with 'Ashwini@123' on //input[@id = 'repasswordReg']
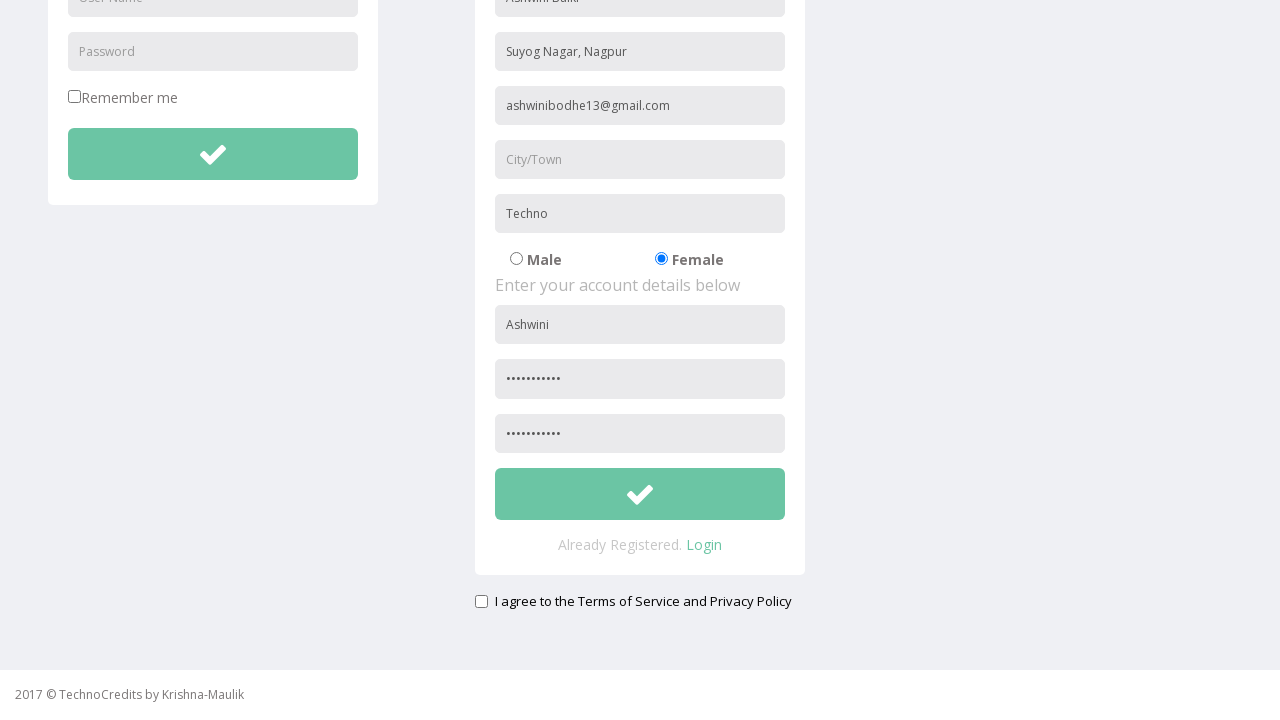

Checked signup agreement checkbox at (481, 601) on xpath=//input[@id = 'signupAgreement']
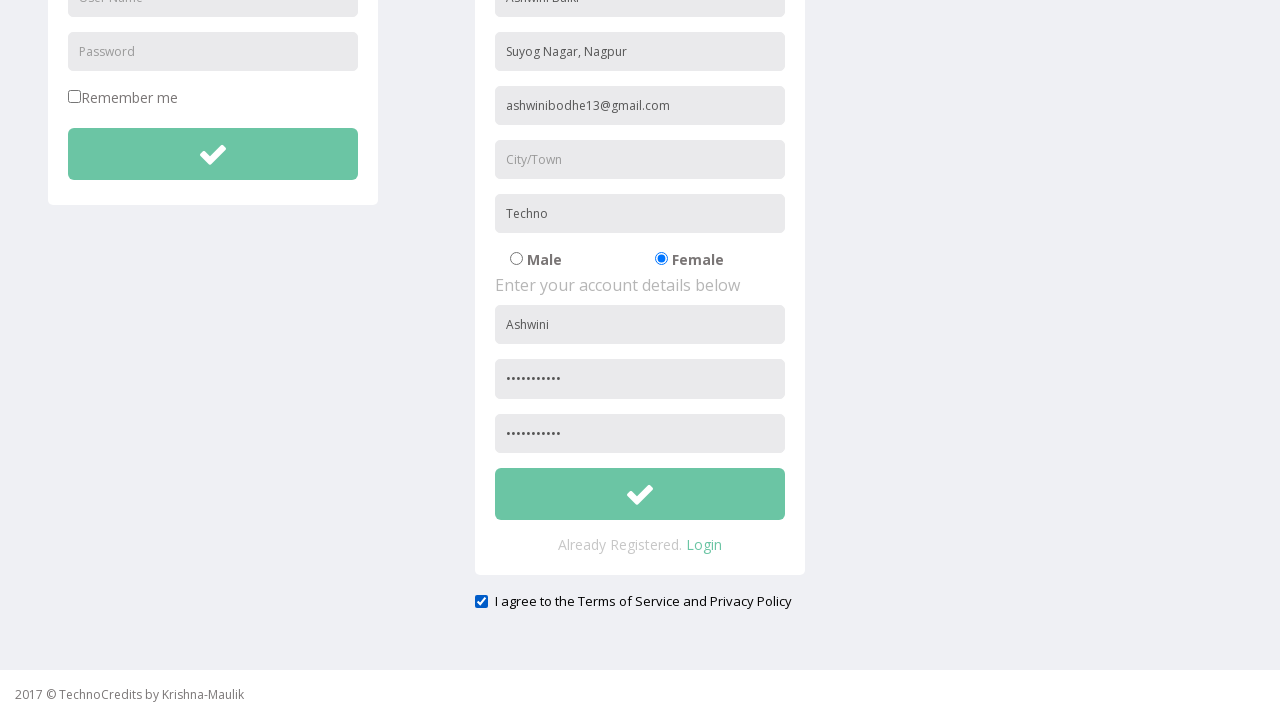

Clicked submit signup button at (640, 494) on xpath=//button[@id = 'btnsubmitsignUp']
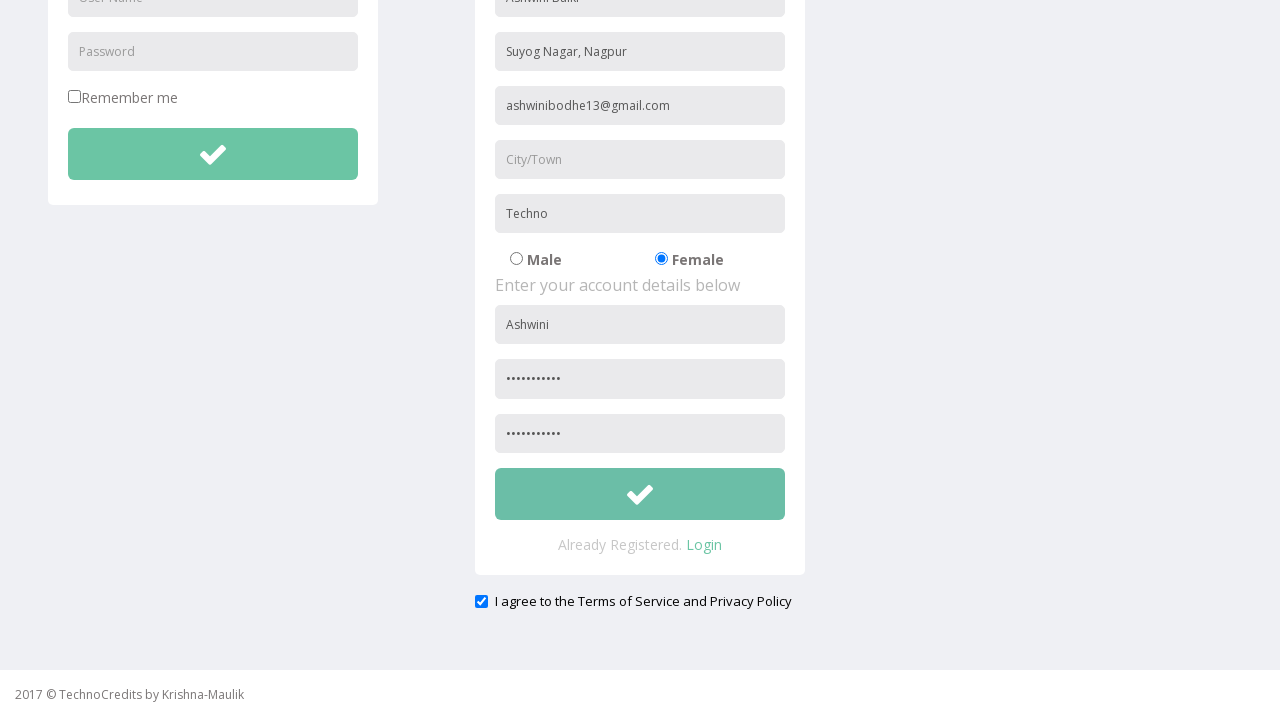

Waited 500 milliseconds for alert to appear
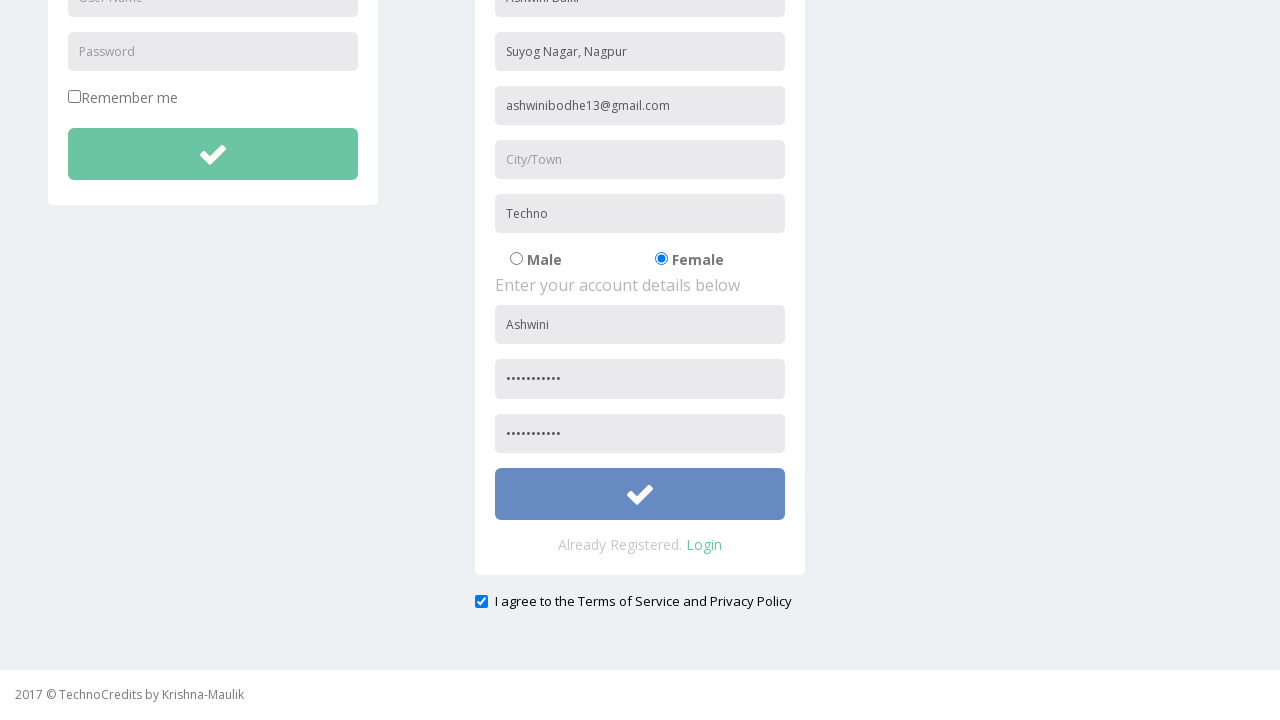

Set up dialog handler to accept alert message about missing city field
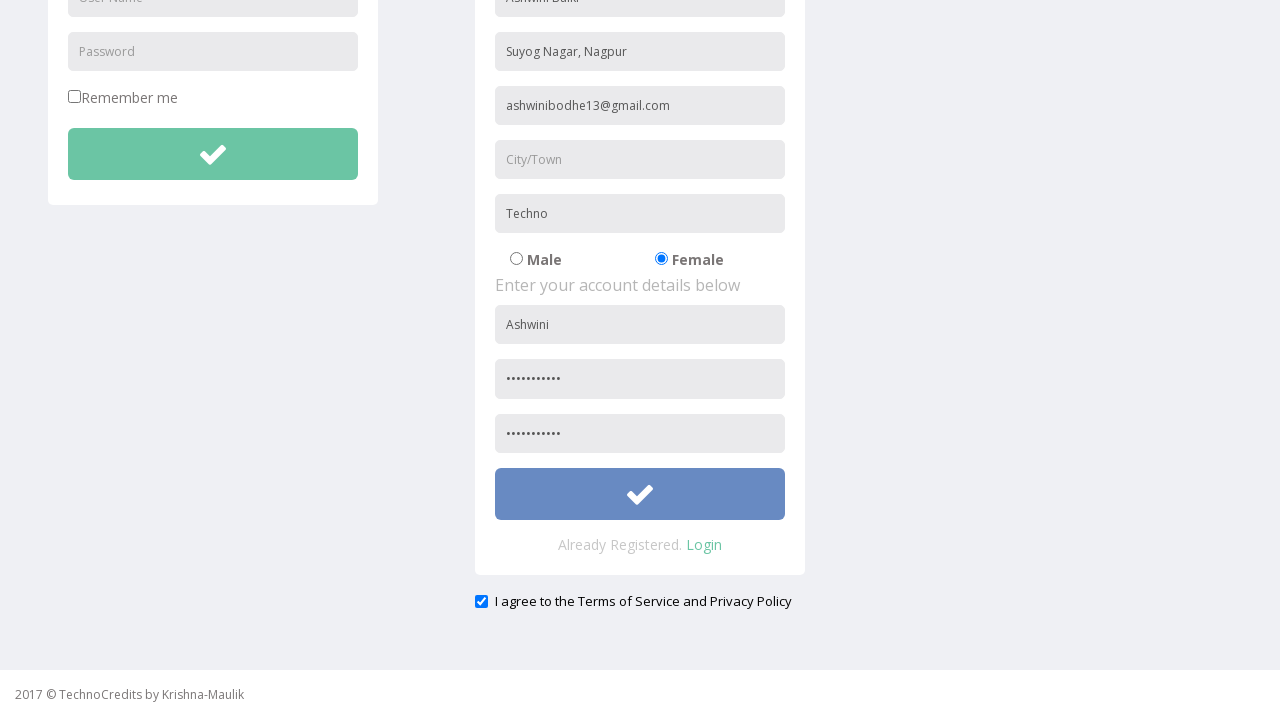

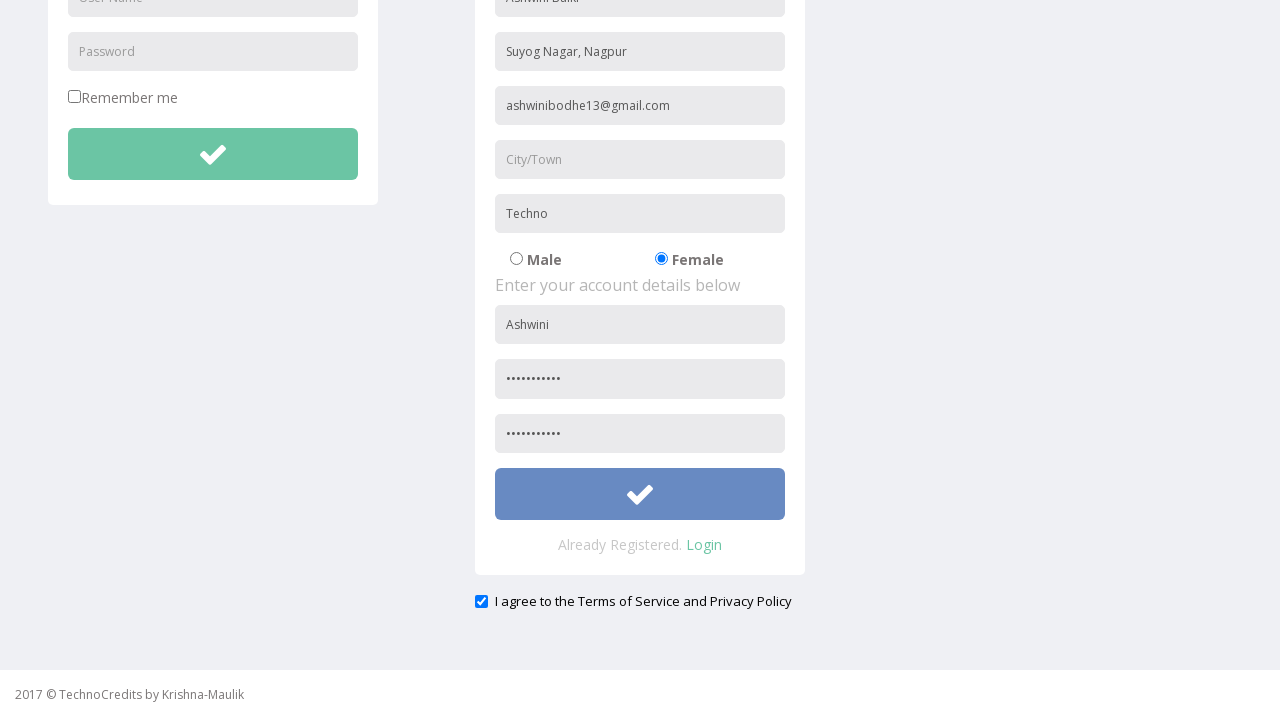